Tests dynamic controls on a demo page by clicking a checkbox, toggling the remove/add button, enabling an input field, entering text, and then disabling the input.

Starting URL: https://the-internet.herokuapp.com/

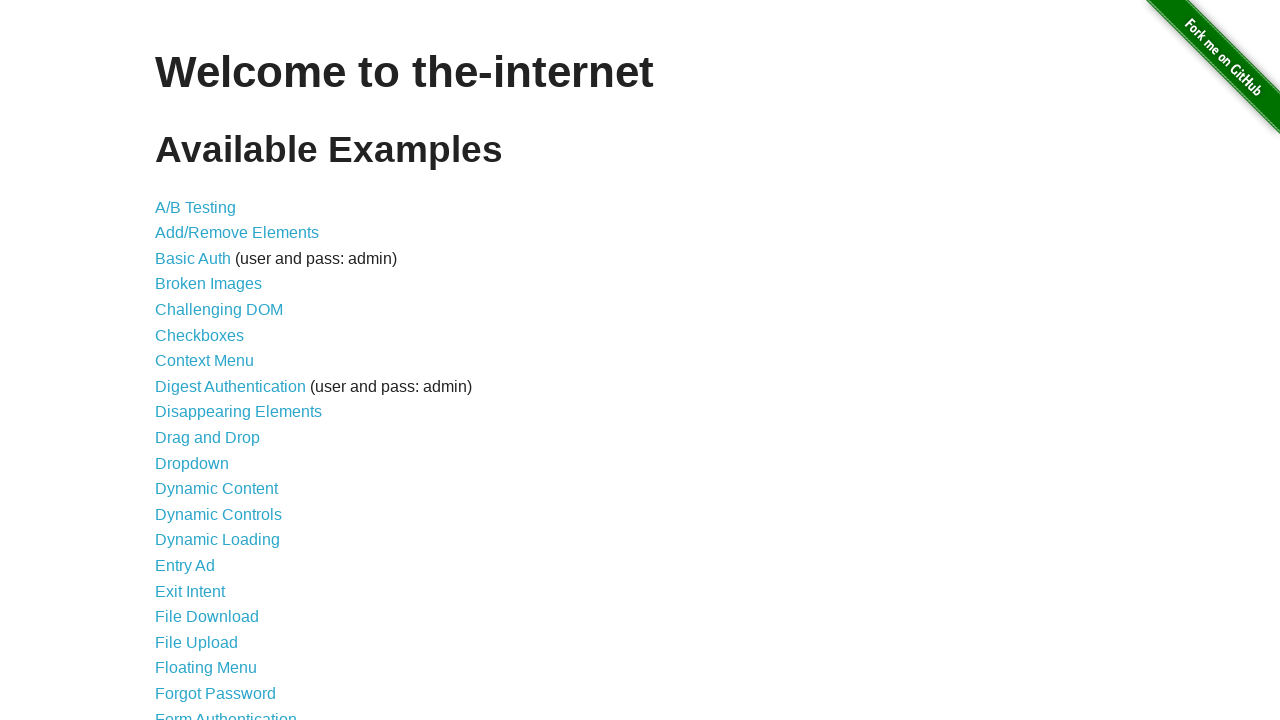

Clicked on Dynamic Controls link from the main page at (218, 514) on text=Dynamic Controls
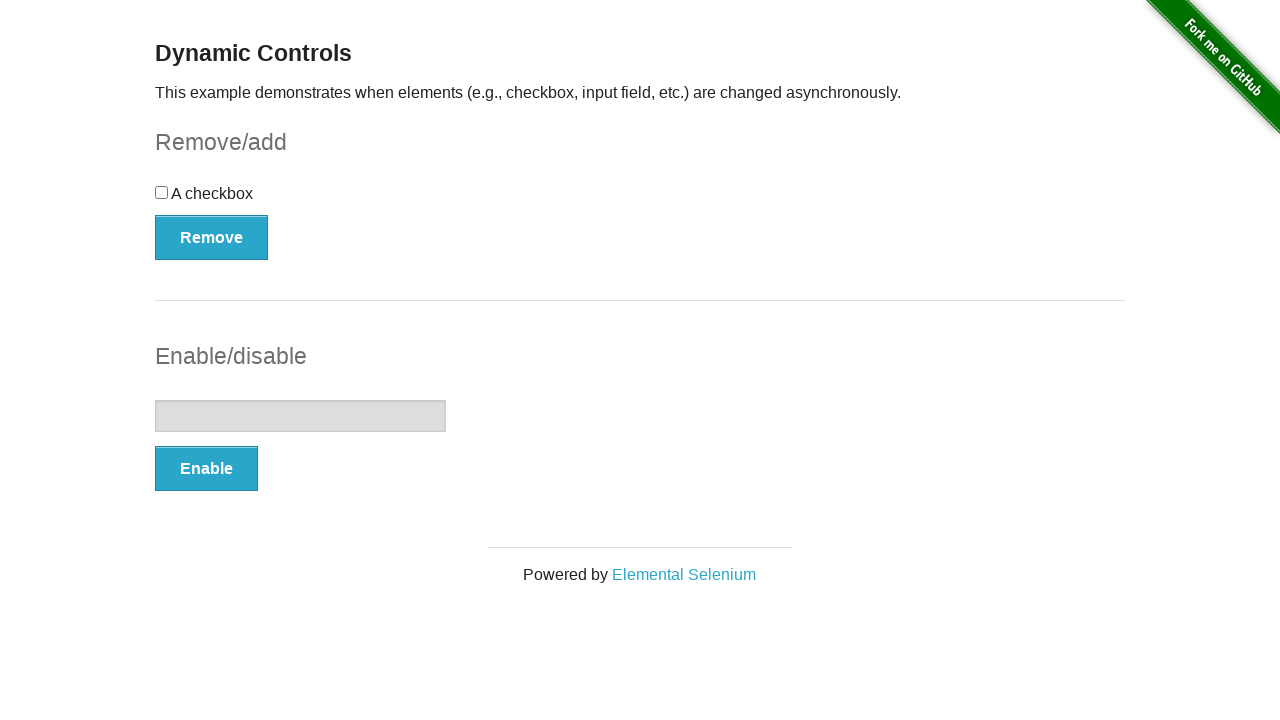

Dynamic controls page loaded with checkbox visible
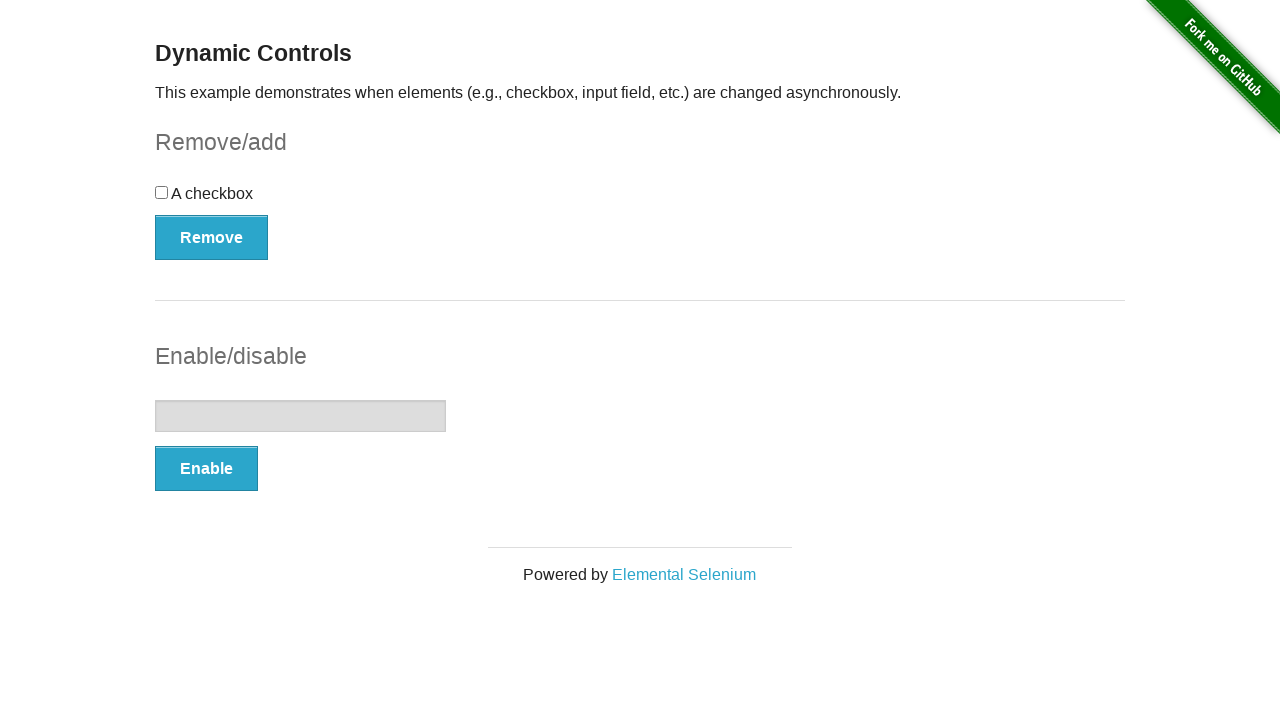

Clicked the checkbox at (162, 192) on #checkbox input[type='checkbox']
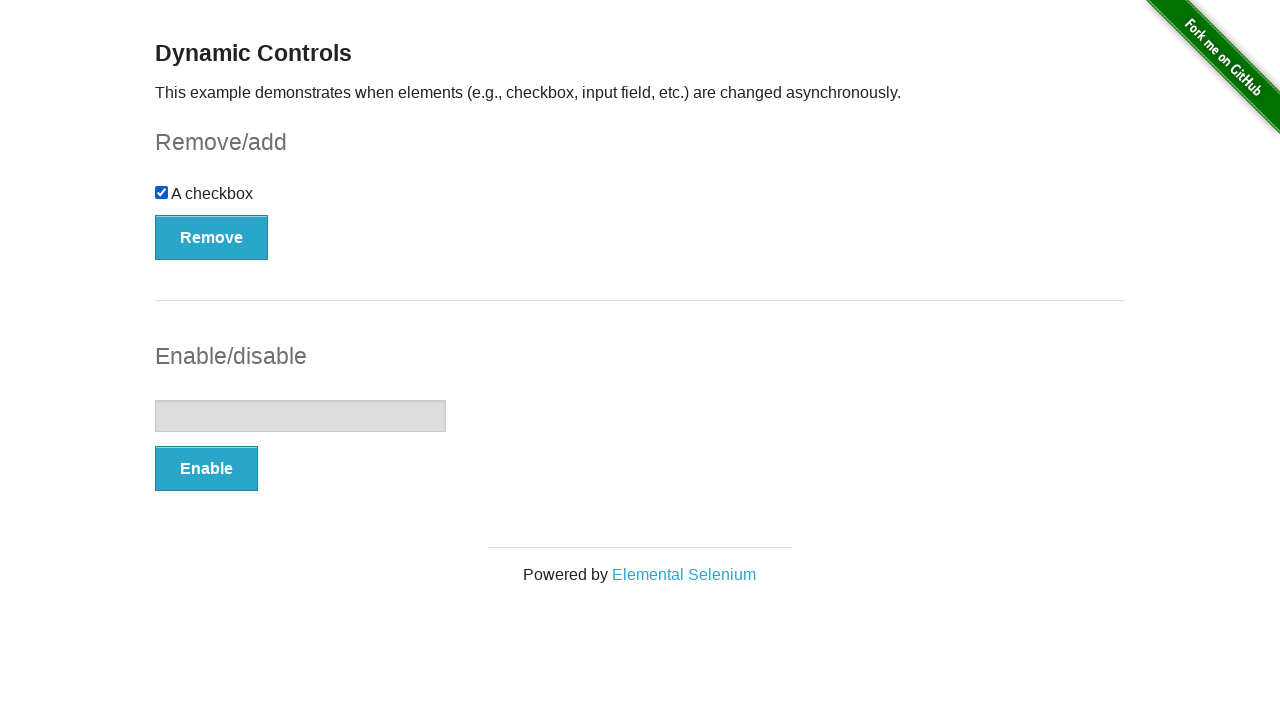

Clicked the Remove button to remove the checkbox at (212, 237) on #checkbox-example > button
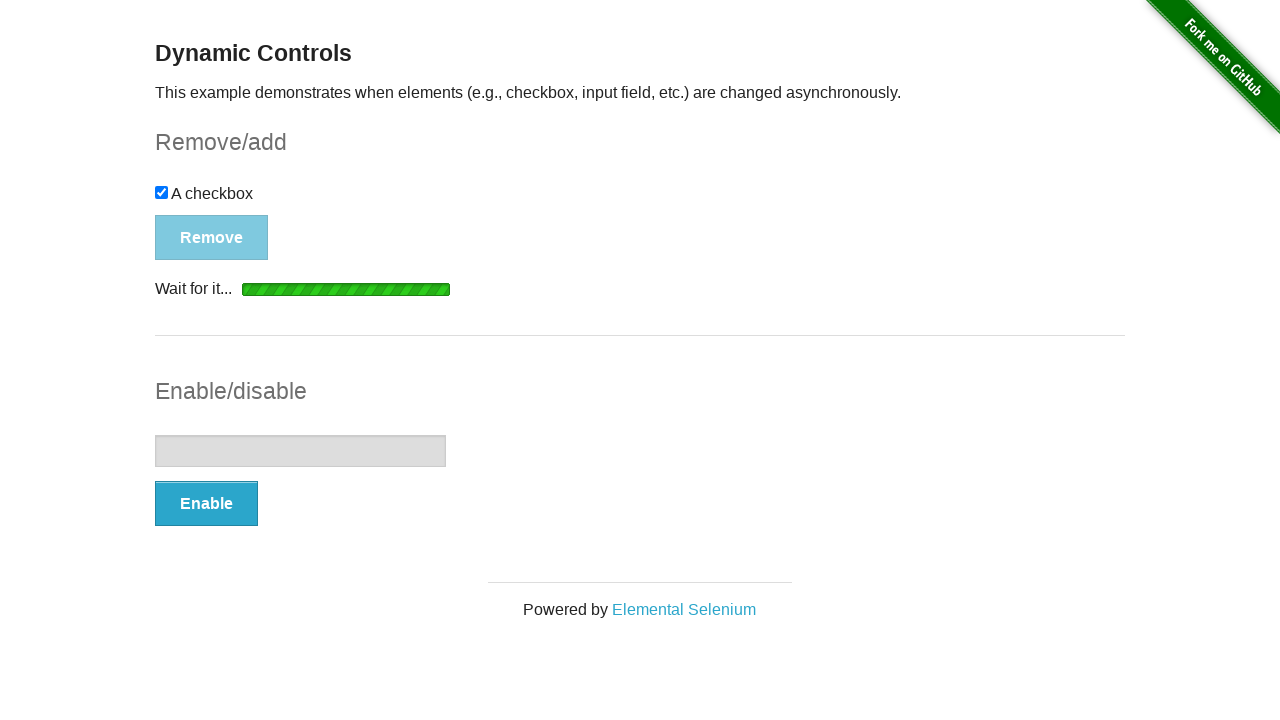

Button became clickable again after checkbox removal completed
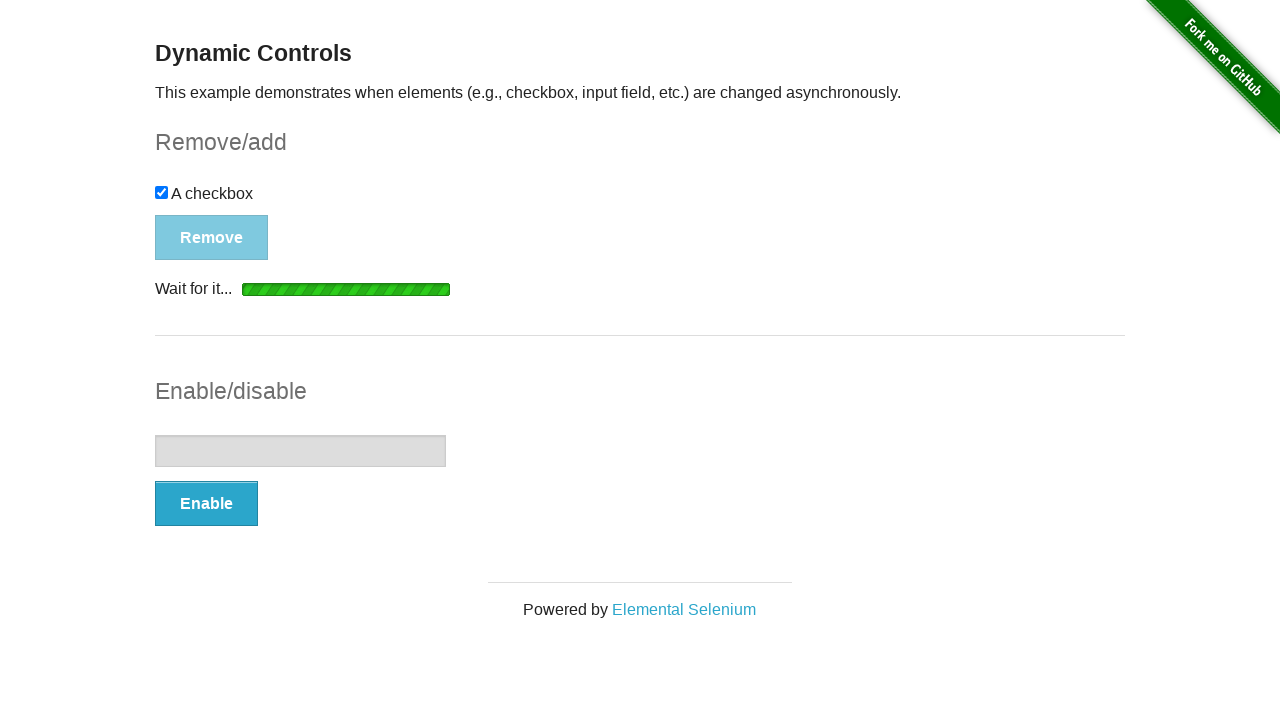

Clicked the Add button to add the checkbox back at (196, 208) on #checkbox-example > button
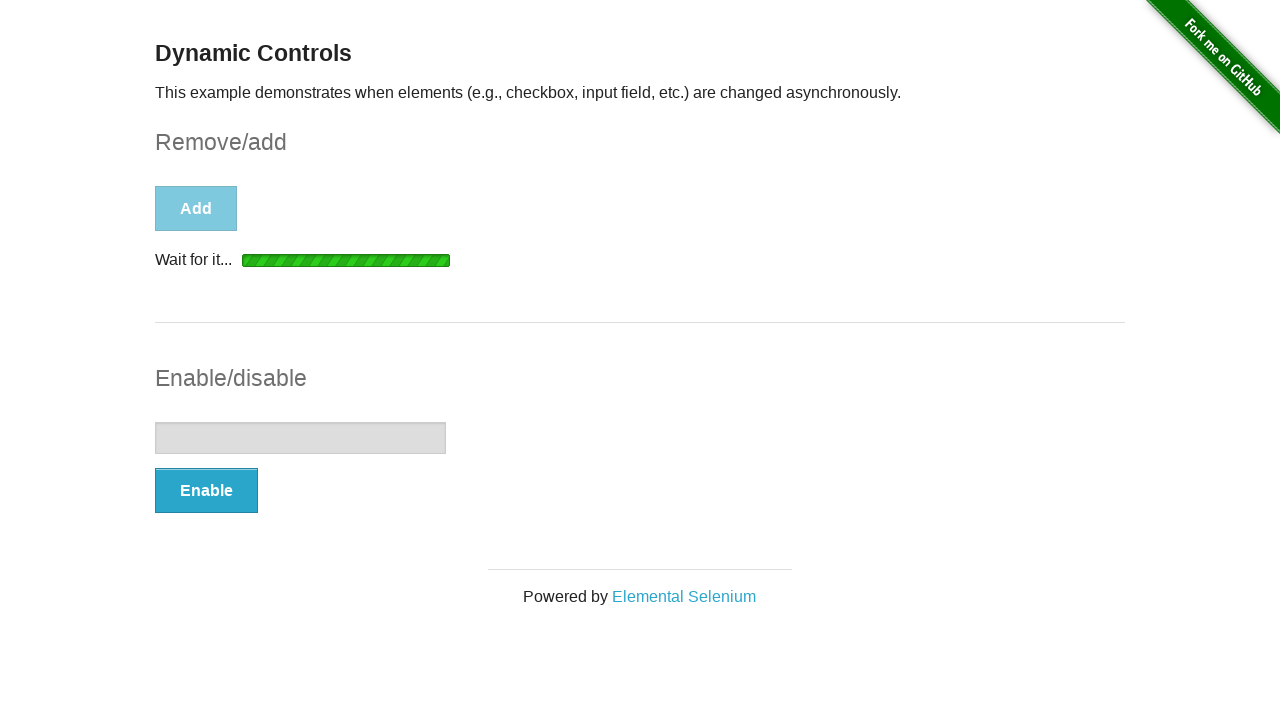

Clicked the Enable button to enable the input field at (206, 491) on #input-example > button
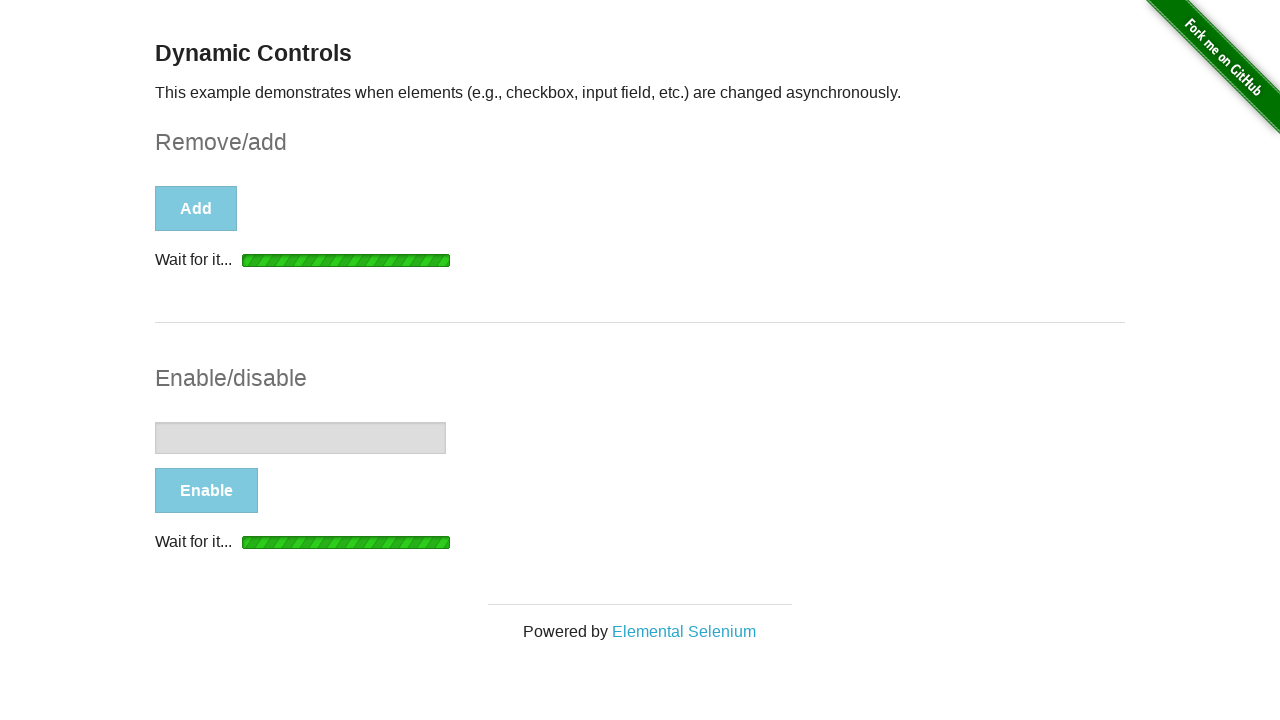

Input field is now enabled and ready for text entry
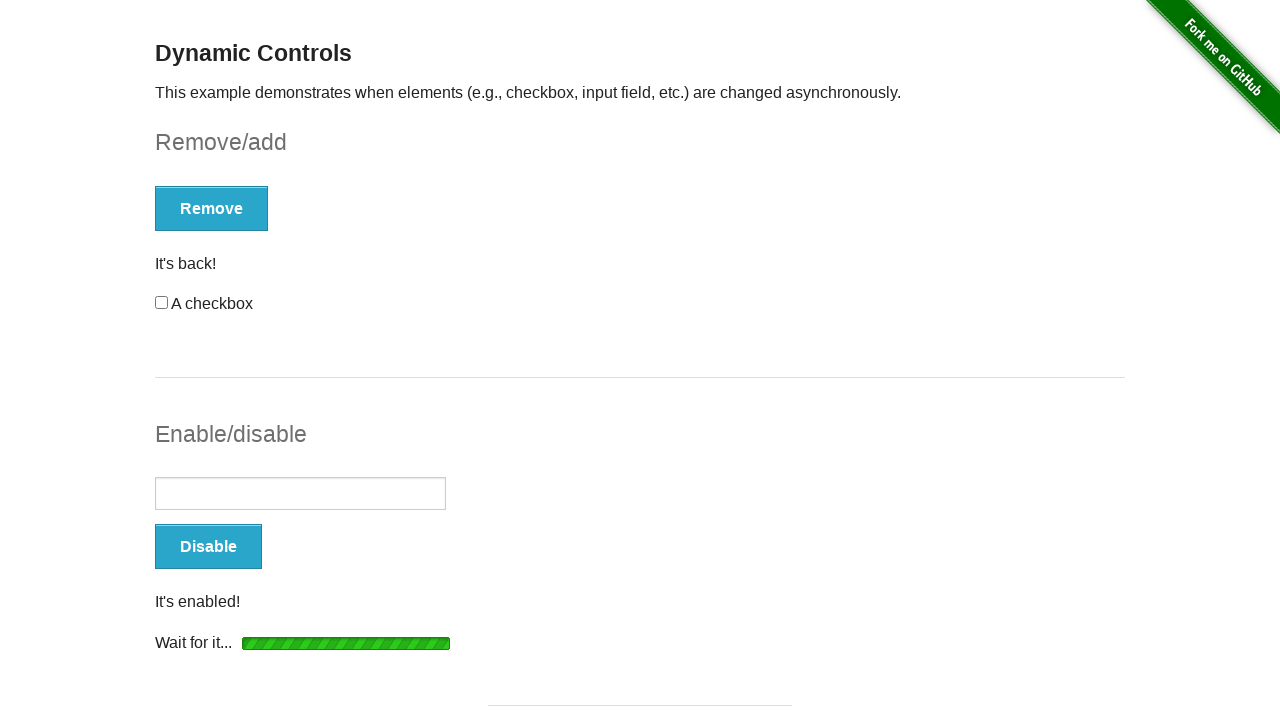

Entered text 'Zero Requiem' into the input field on #input-example > input[type='text']
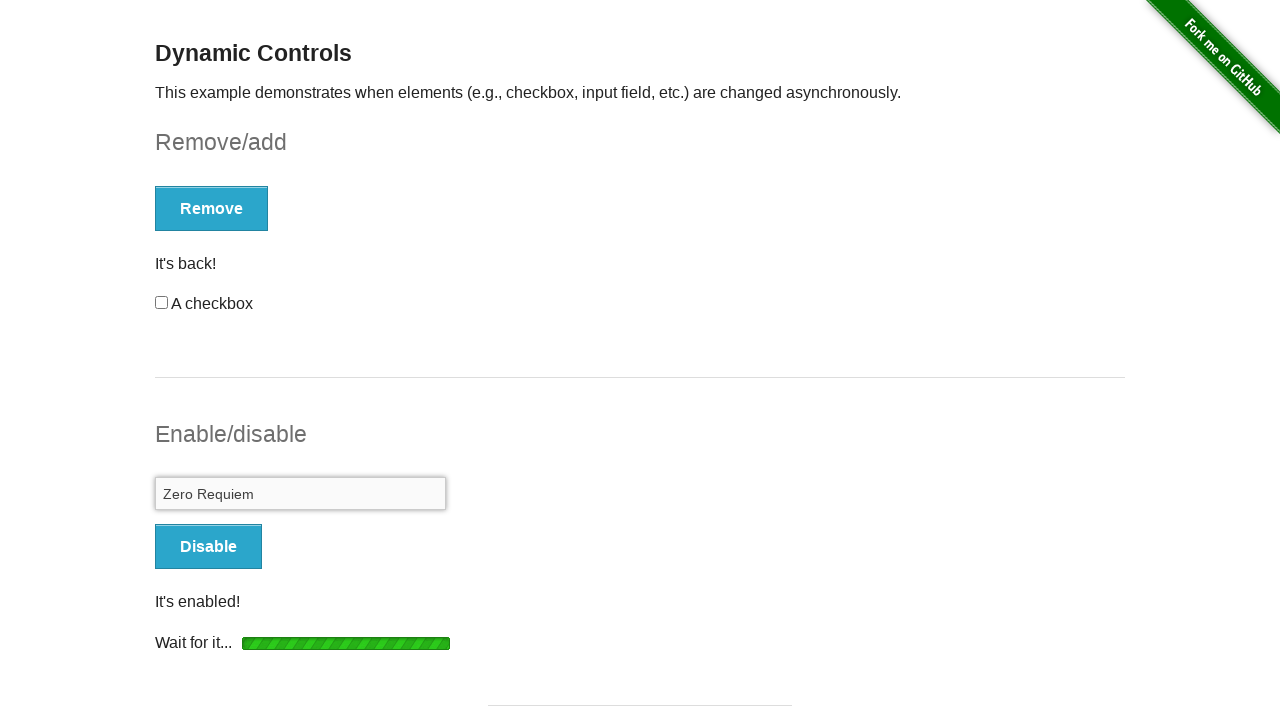

Clicked the Disable button to disable the input field at (208, 546) on #input-example > button
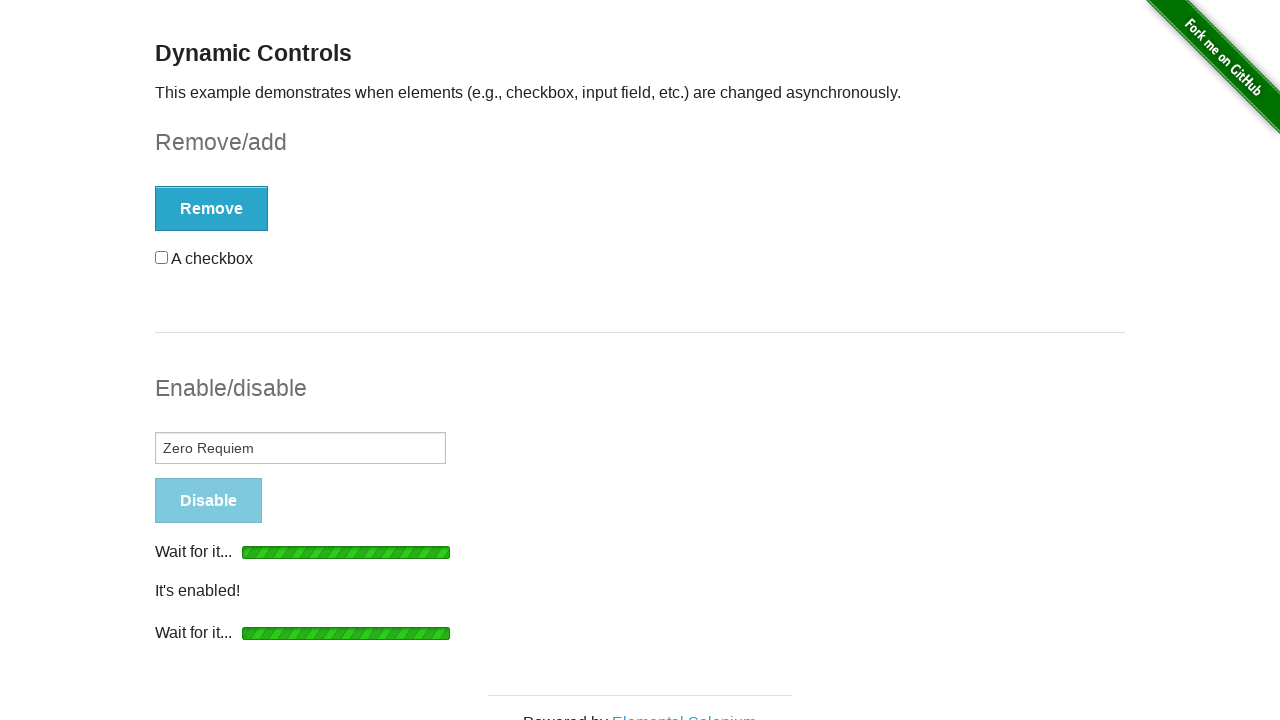

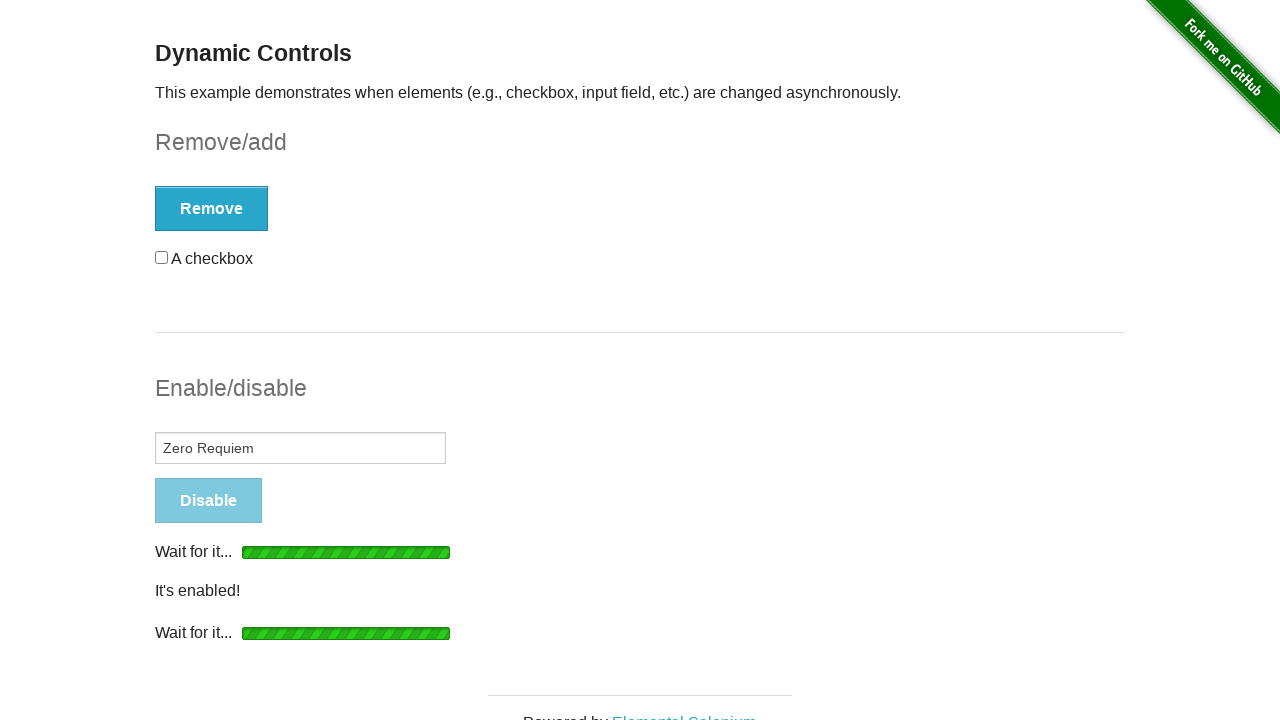